Tests navigation menu by hovering over the MP3 Players category to reveal subcategory elements

Starting URL: https://naveenautomationlabs.com/opencart/index.php?route=common/home

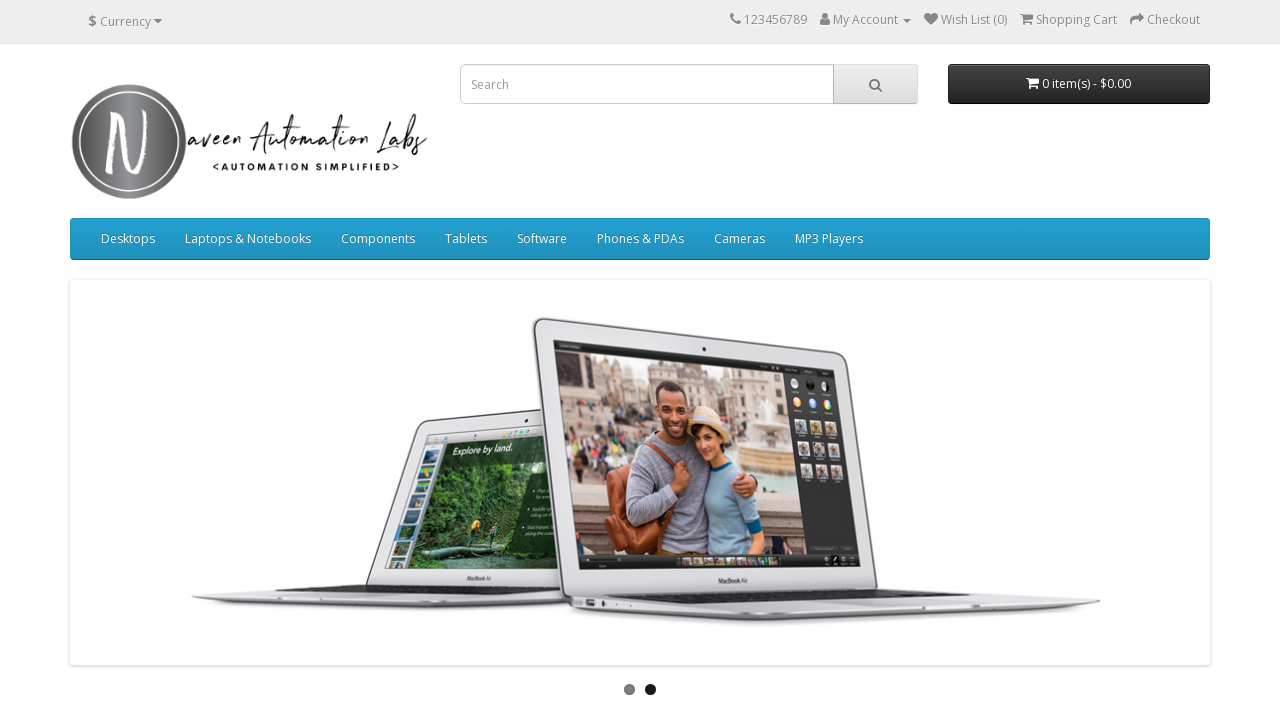

Hovered over MP3 Players navigation category at (829, 239) on a:has-text('MP3 Players')
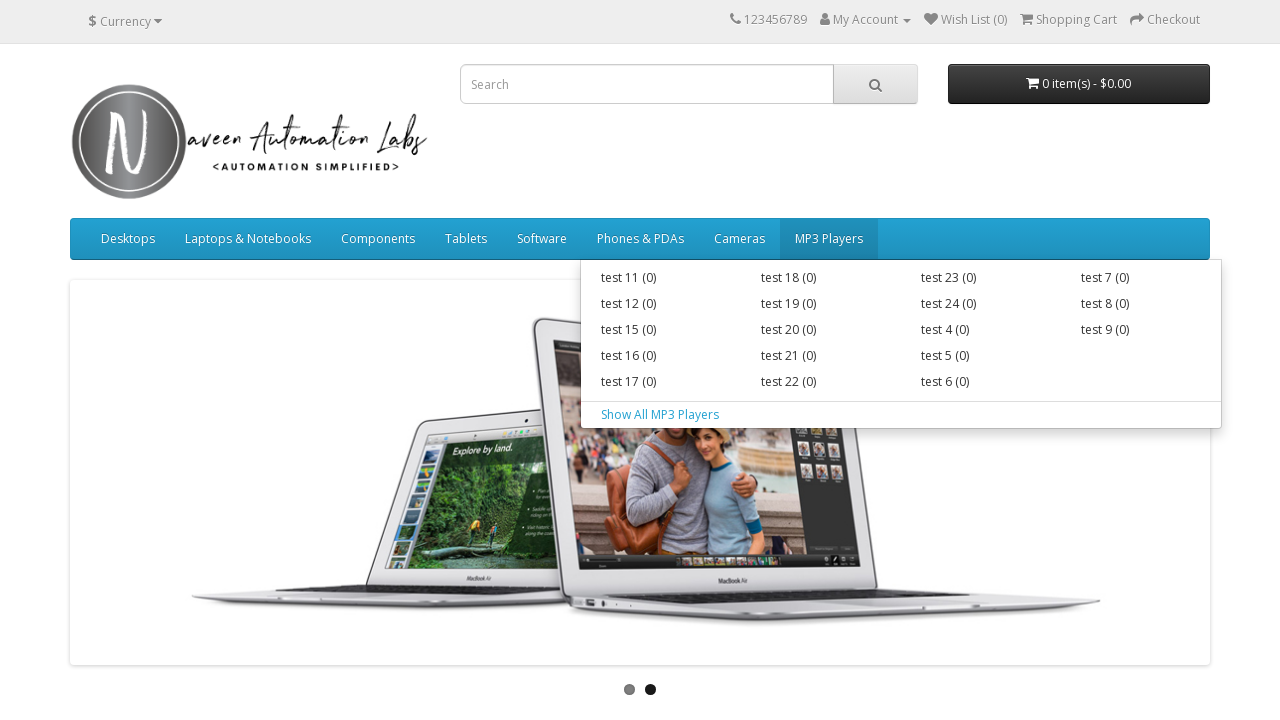

Subcategory dropdown menu appeared after hover
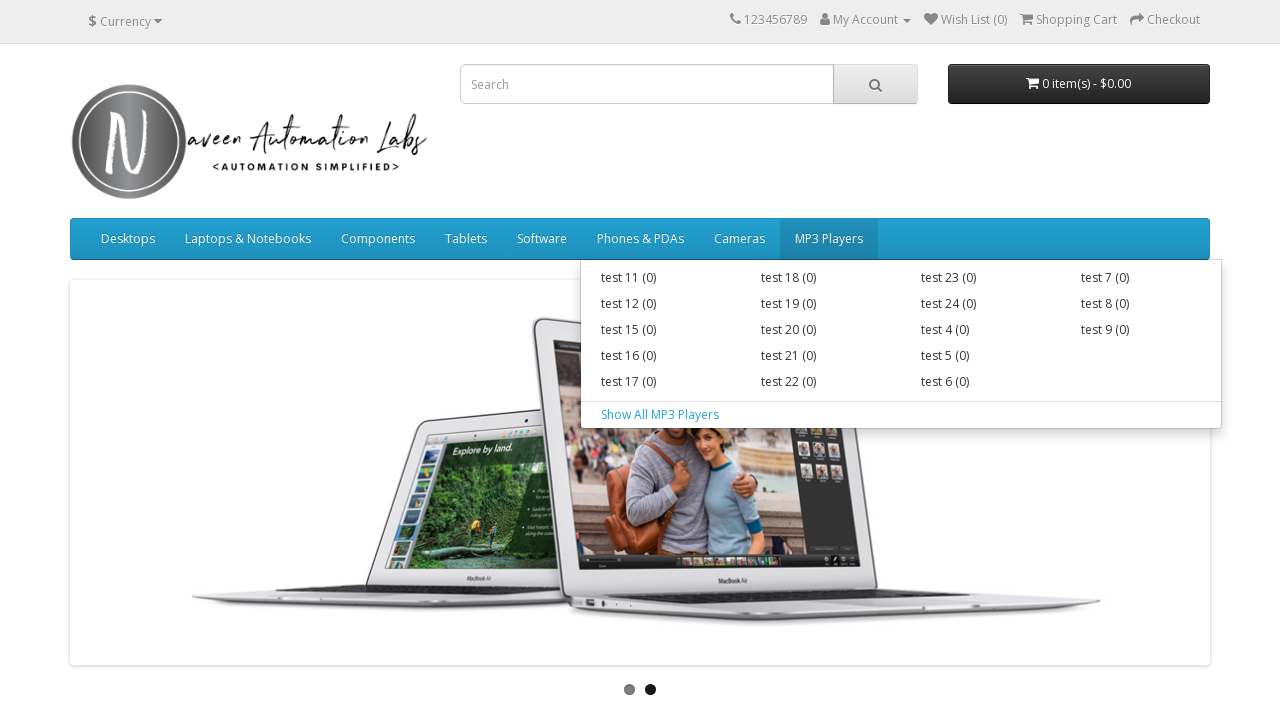

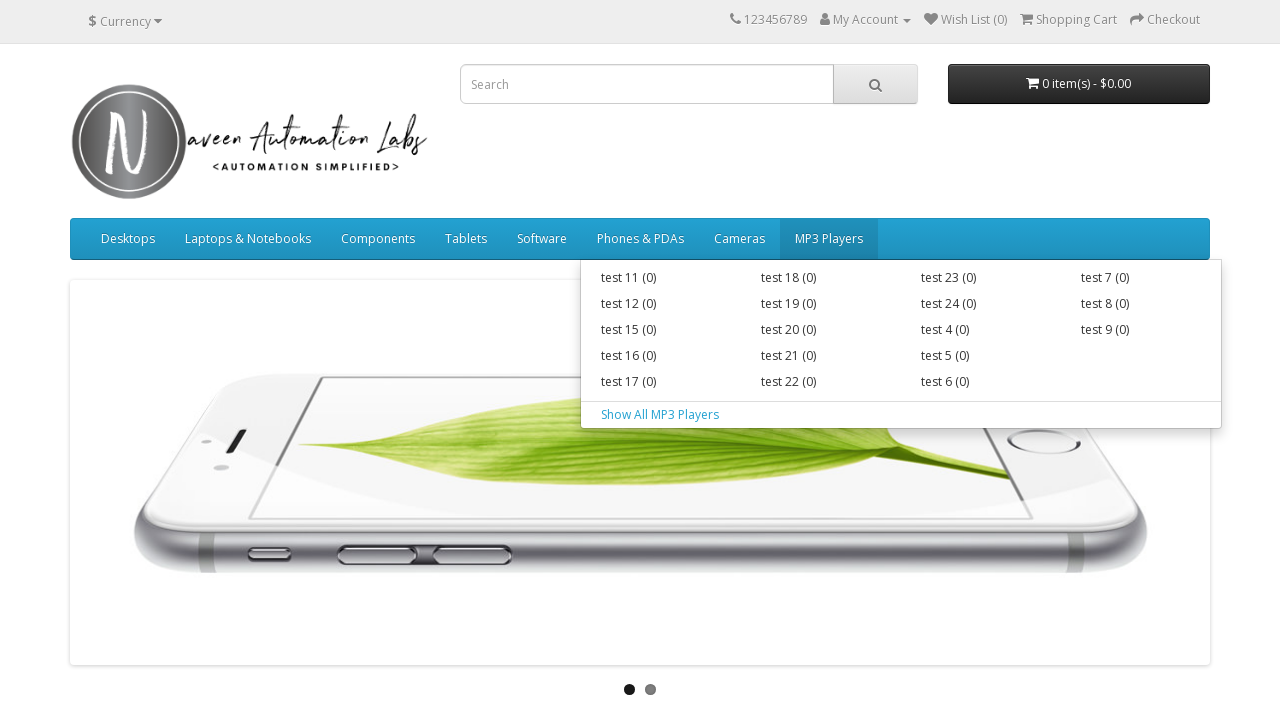